Tests the filtering functionality of a DevExpress table by entering a search query in the City column filter and verifying that results are displayed

Starting URL: https://devexpress.github.io/devextreme-reactive/react/grid/docs/guides/filtering/

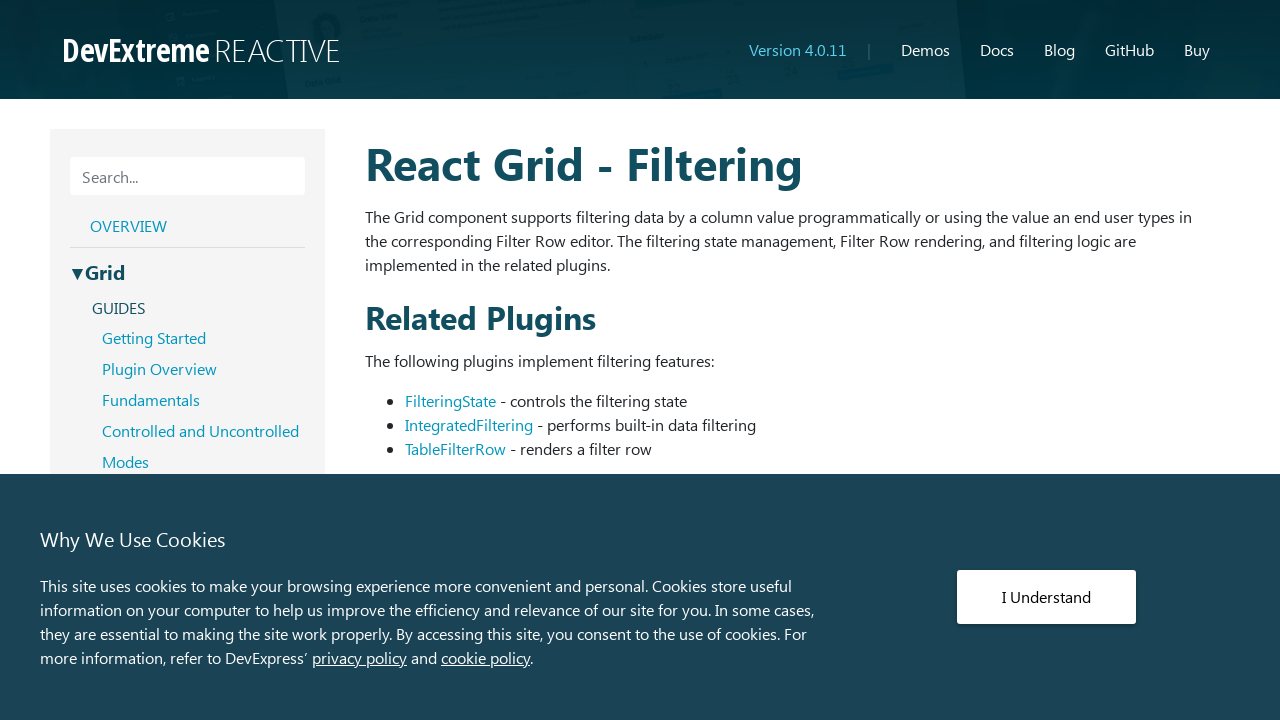

Retrieved all iframe elements from the page
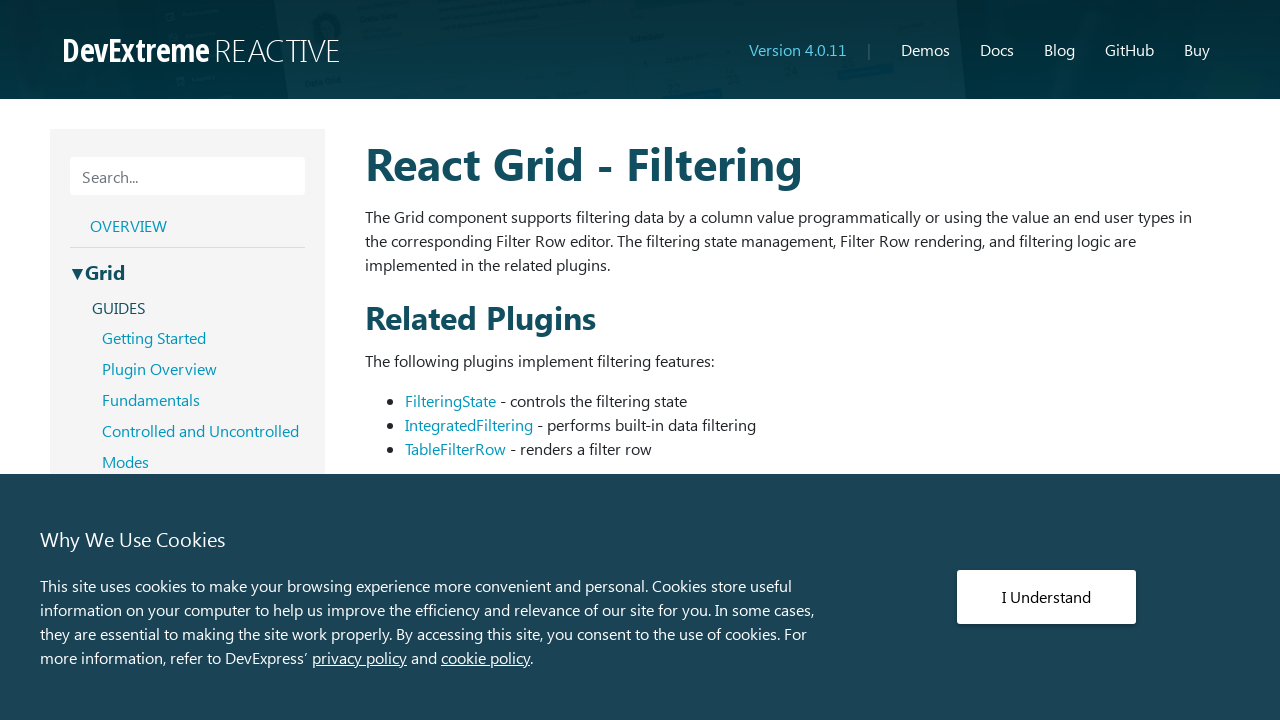

Accessed the content frame of the first iframe
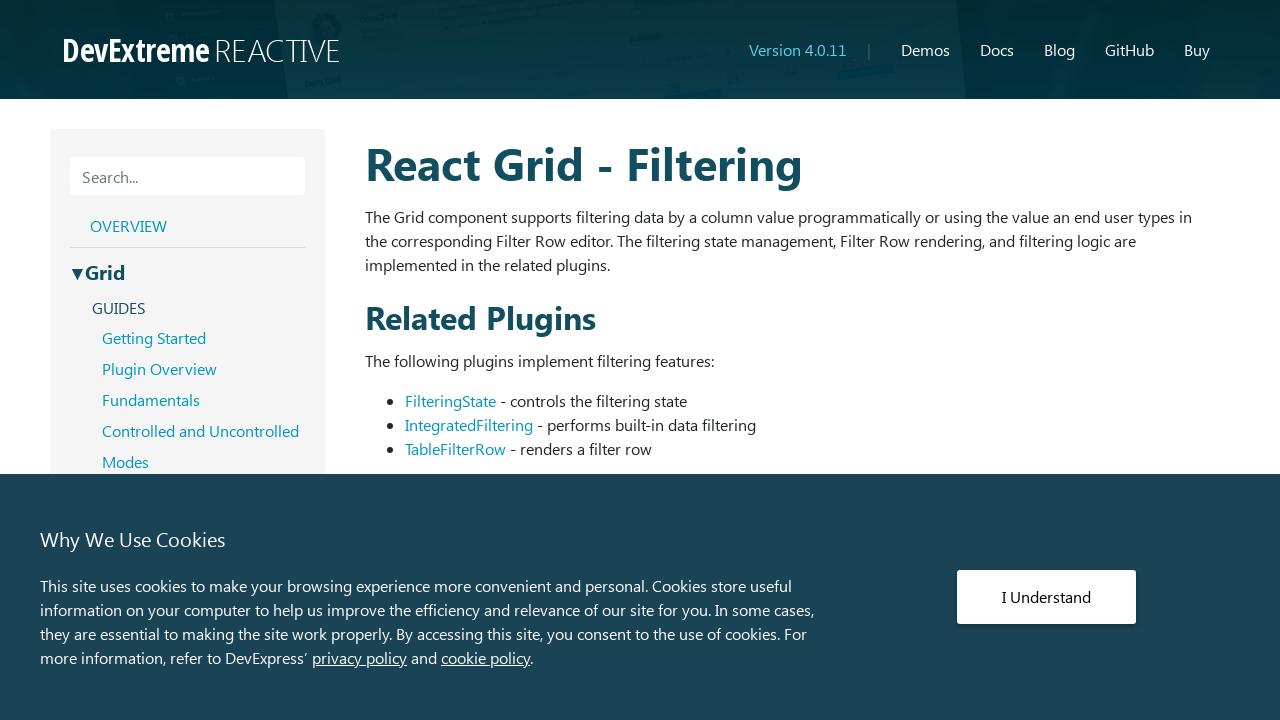

Waited for the DevExpress table to load
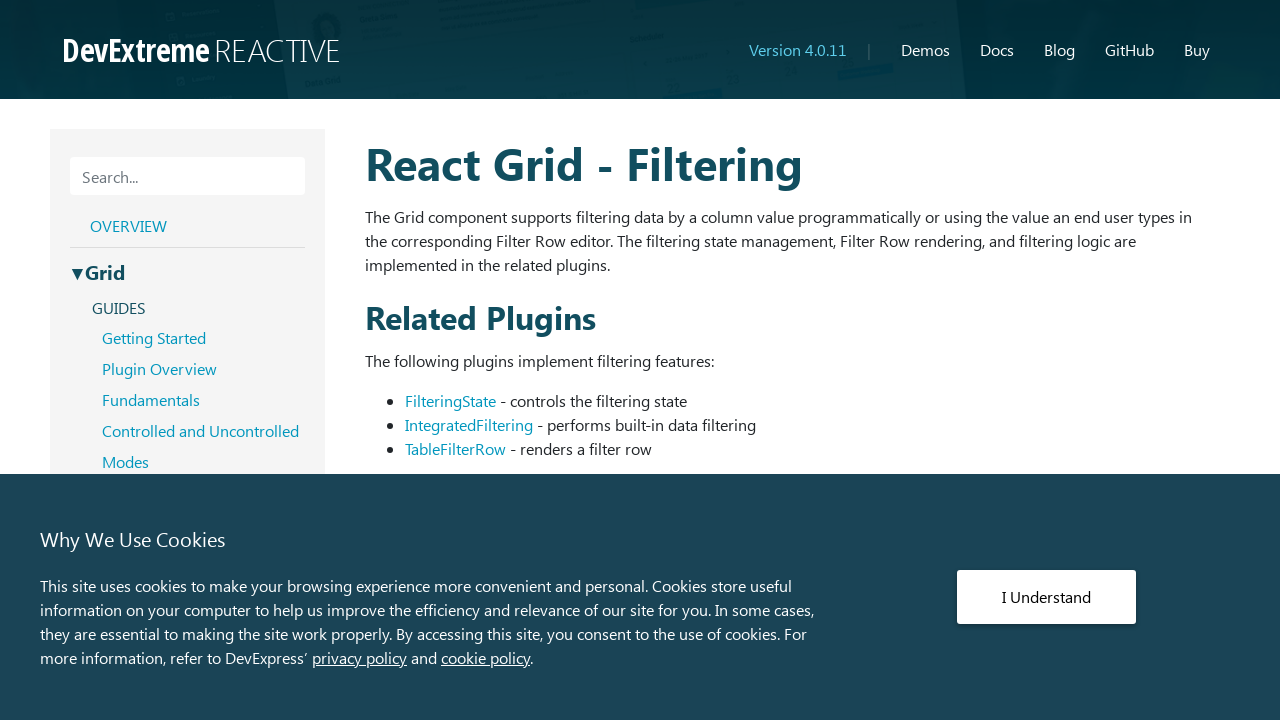

Selected the target table element
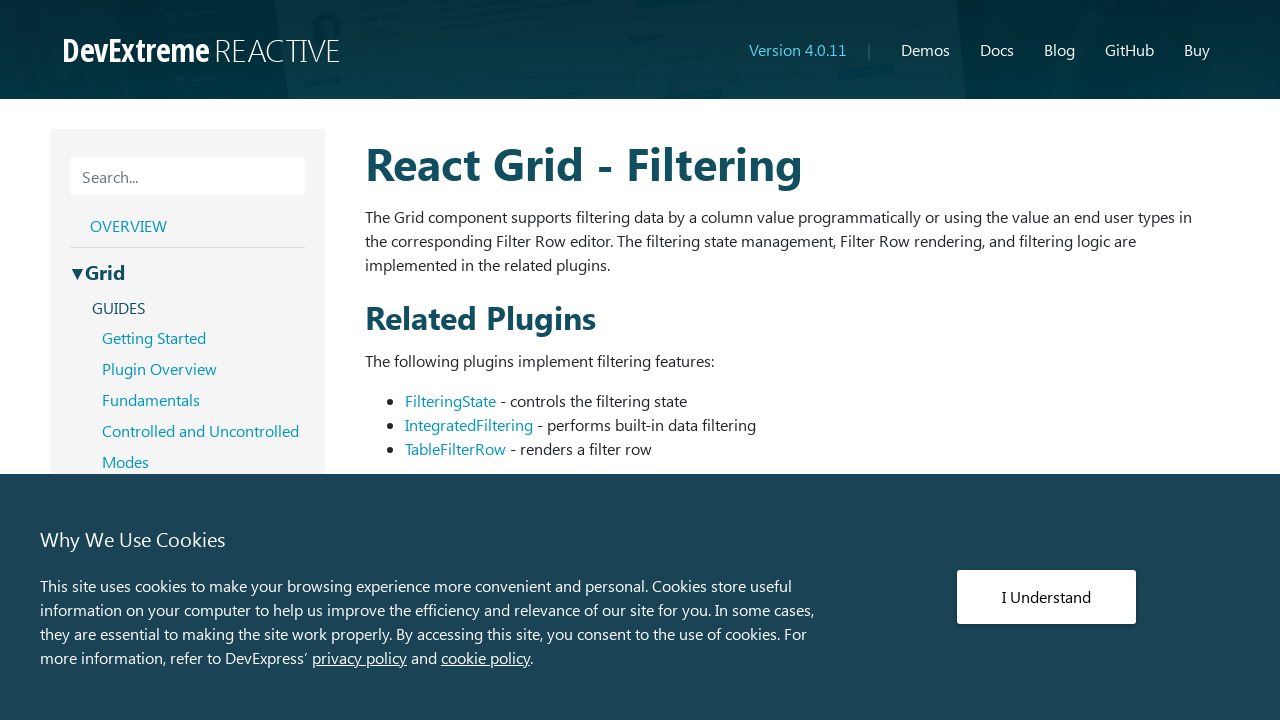

Scrolled the table into view
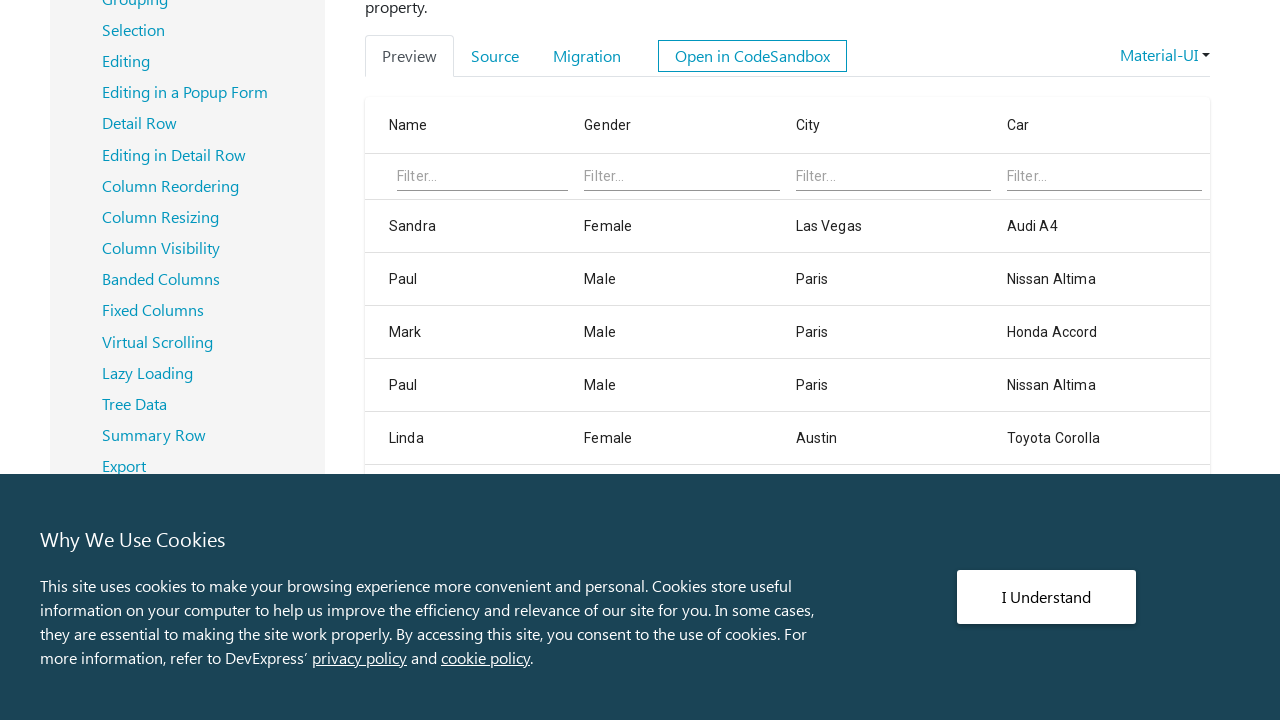

Retrieved all column header elements from the table
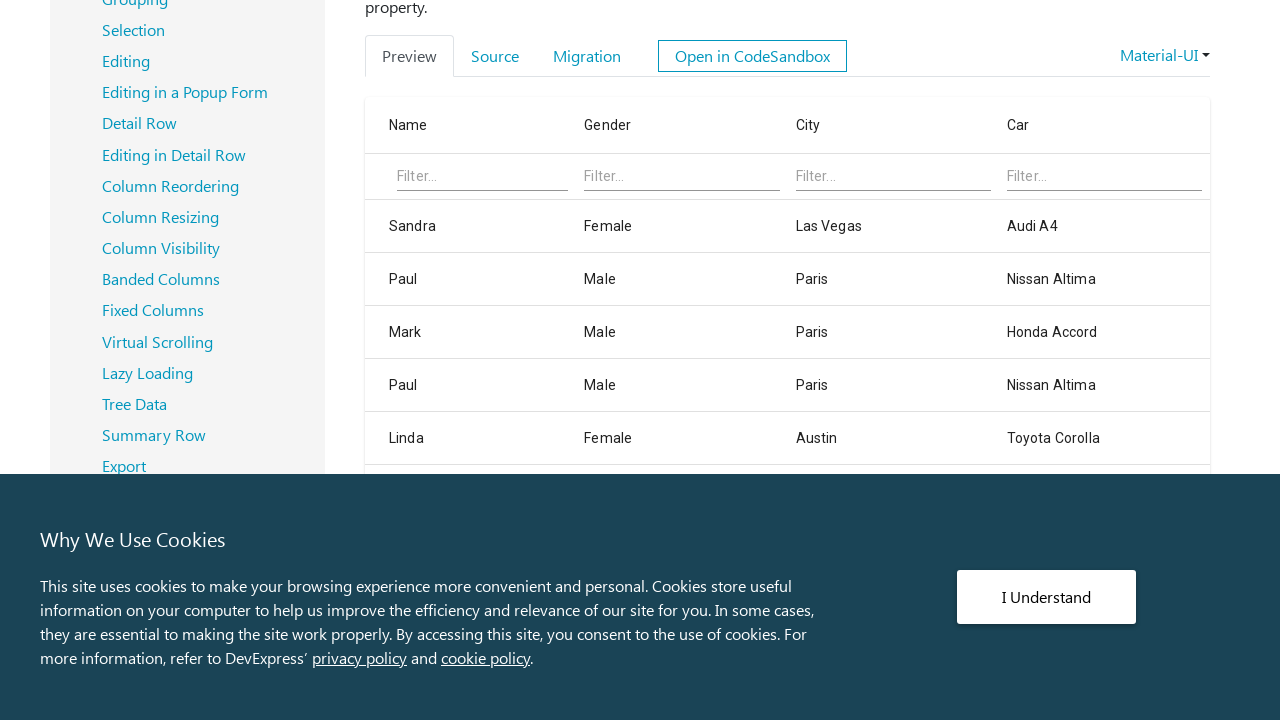

Found City column at index 2
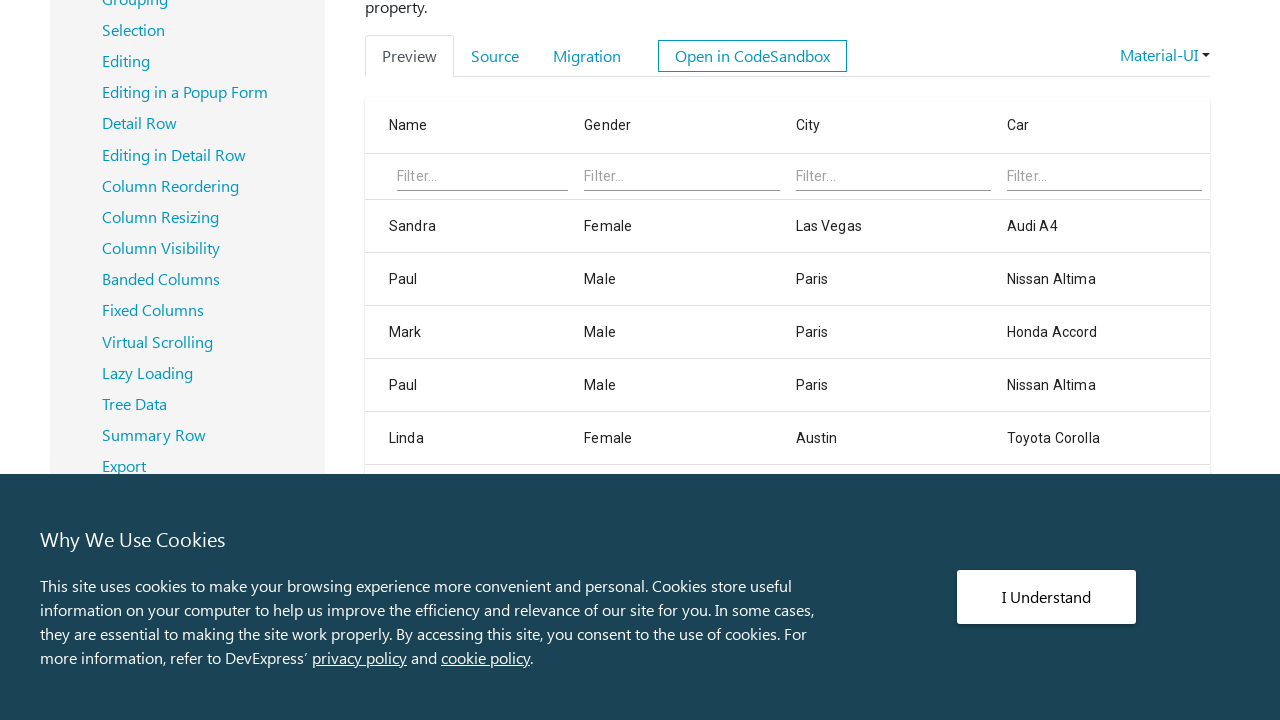

Retrieved all filter input fields from the table
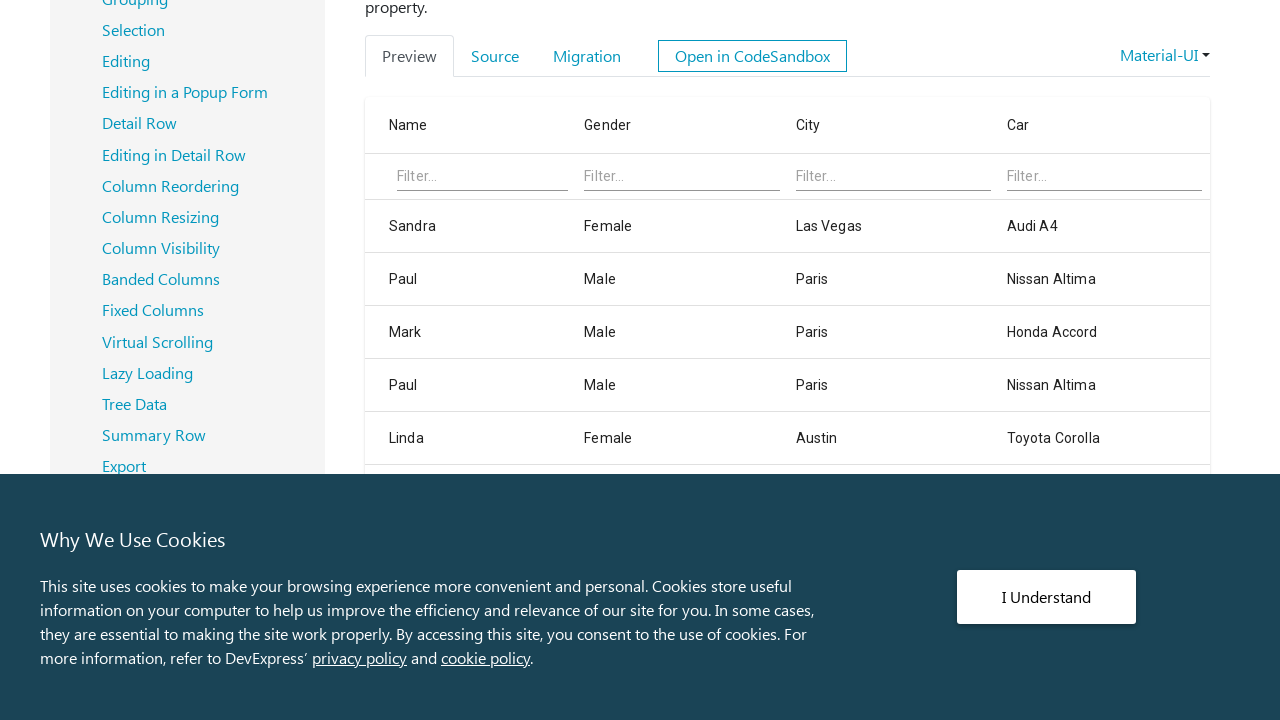

Selected the City column filter input field
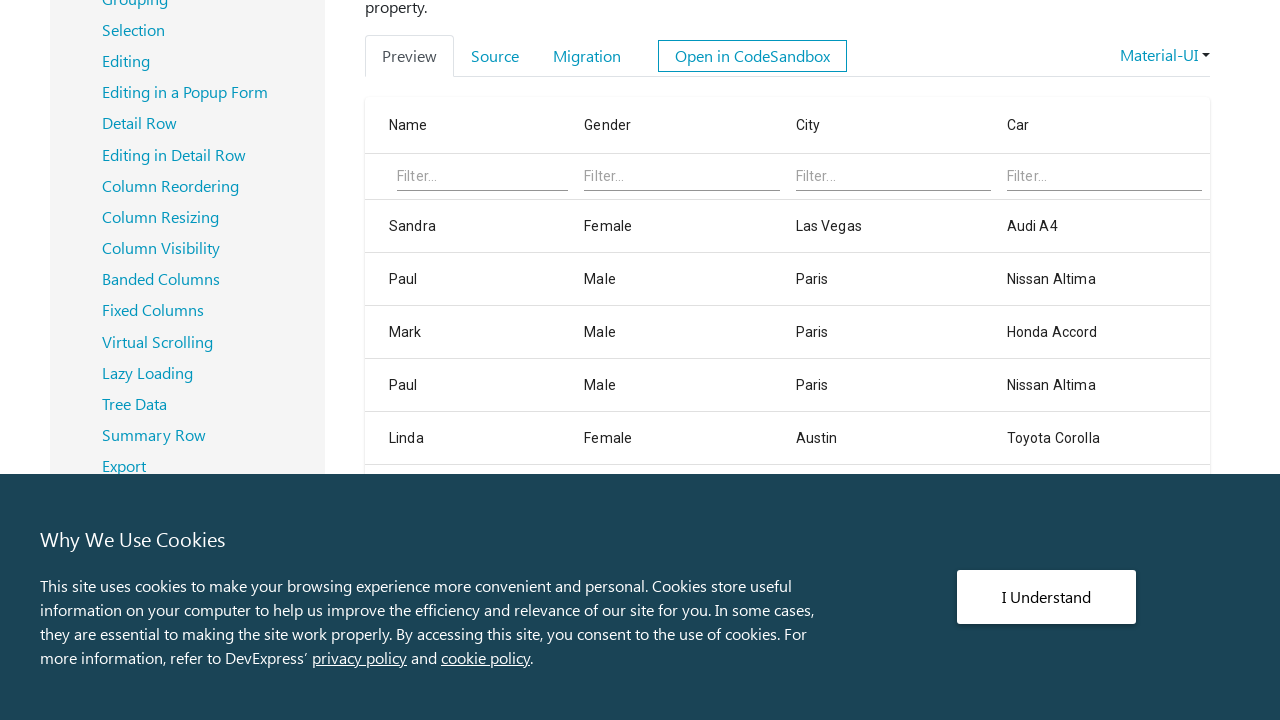

Clicked on the City column filter field to focus it
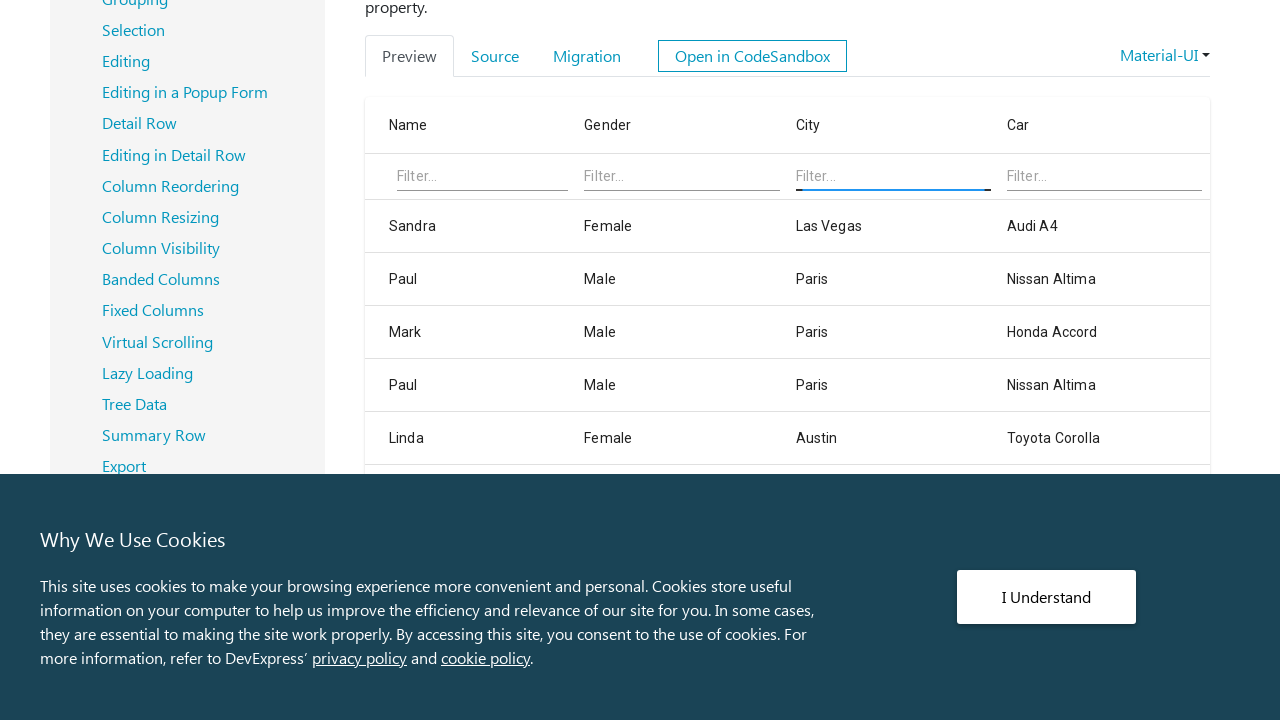

Cleared the City column filter field
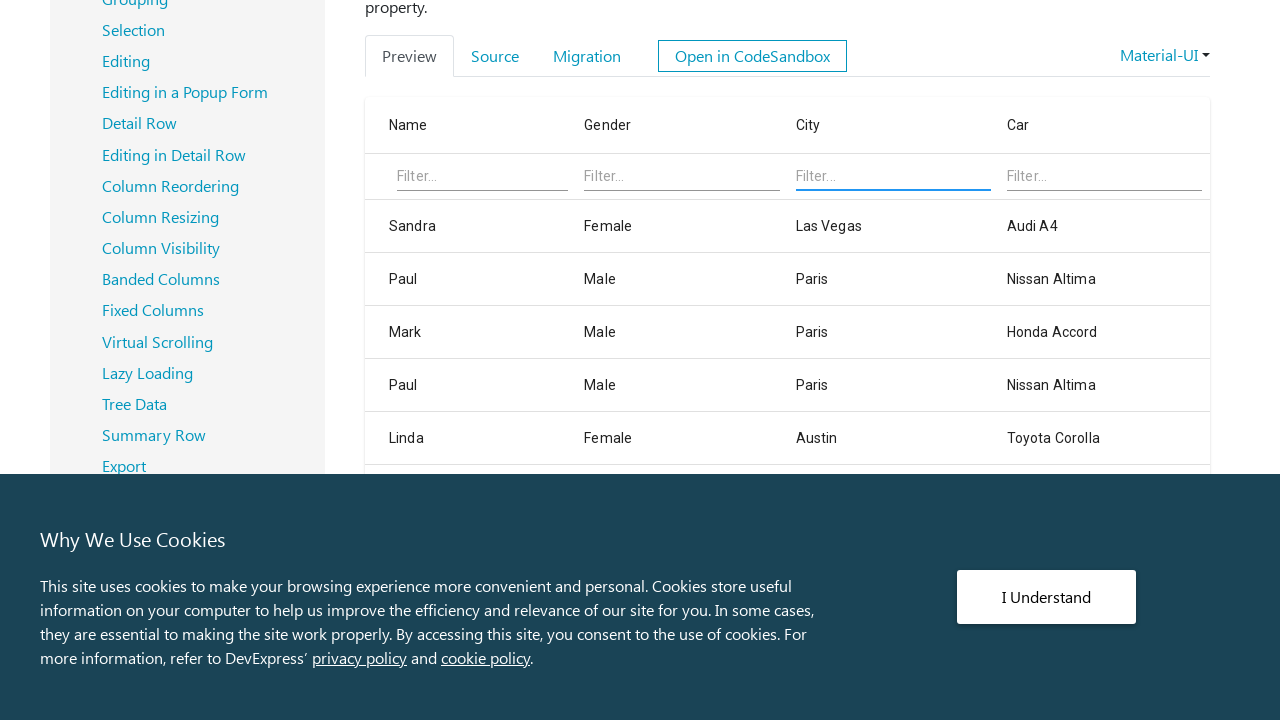

Typed 'L' into the City column filter field to search for cities starting with L
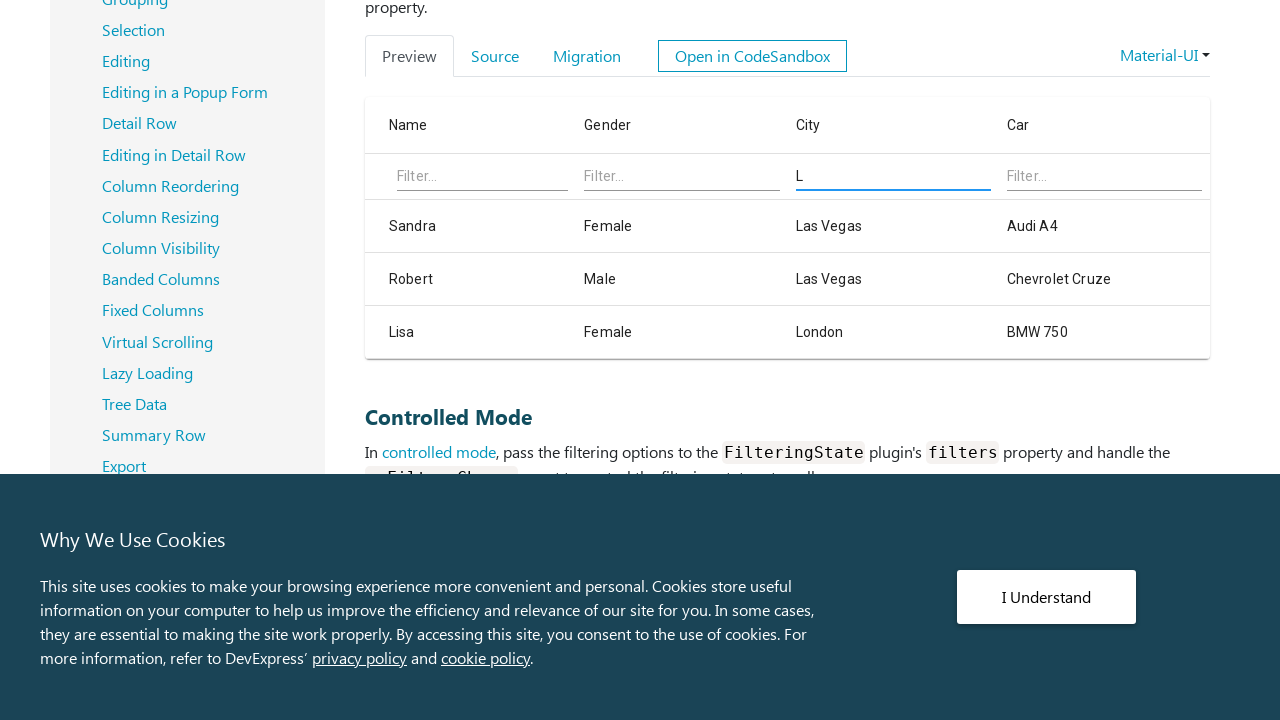

Waited for filtered results to appear in the table
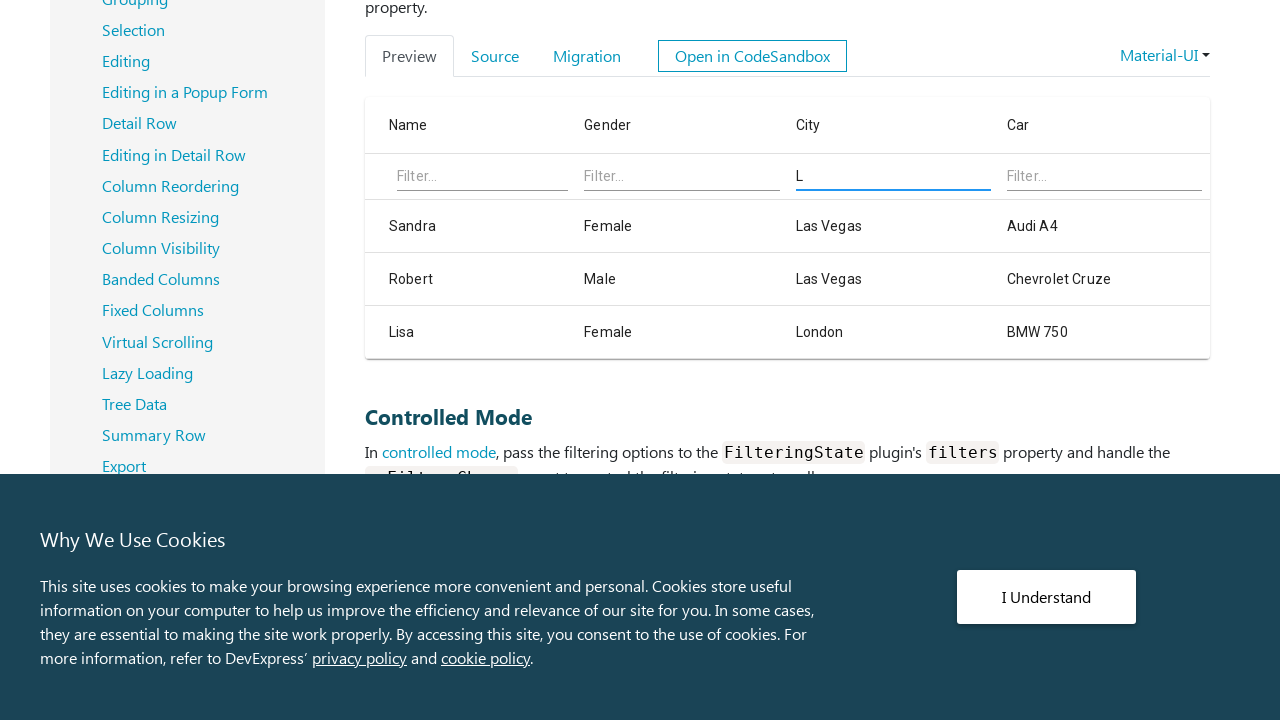

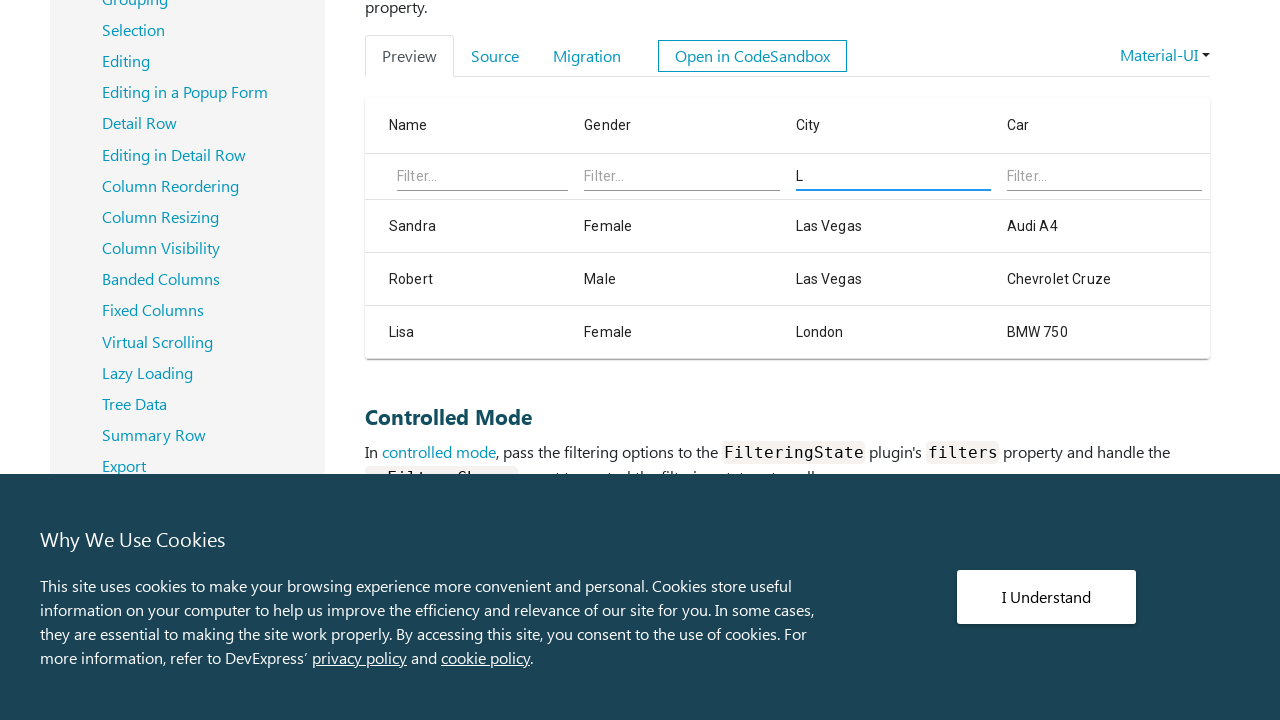